Tests user registration and login flow on demoblaze.com by creating a new account with random credentials, logging in with those credentials, verifying the login was successful, and then logging out

Starting URL: https://www.demoblaze.com/

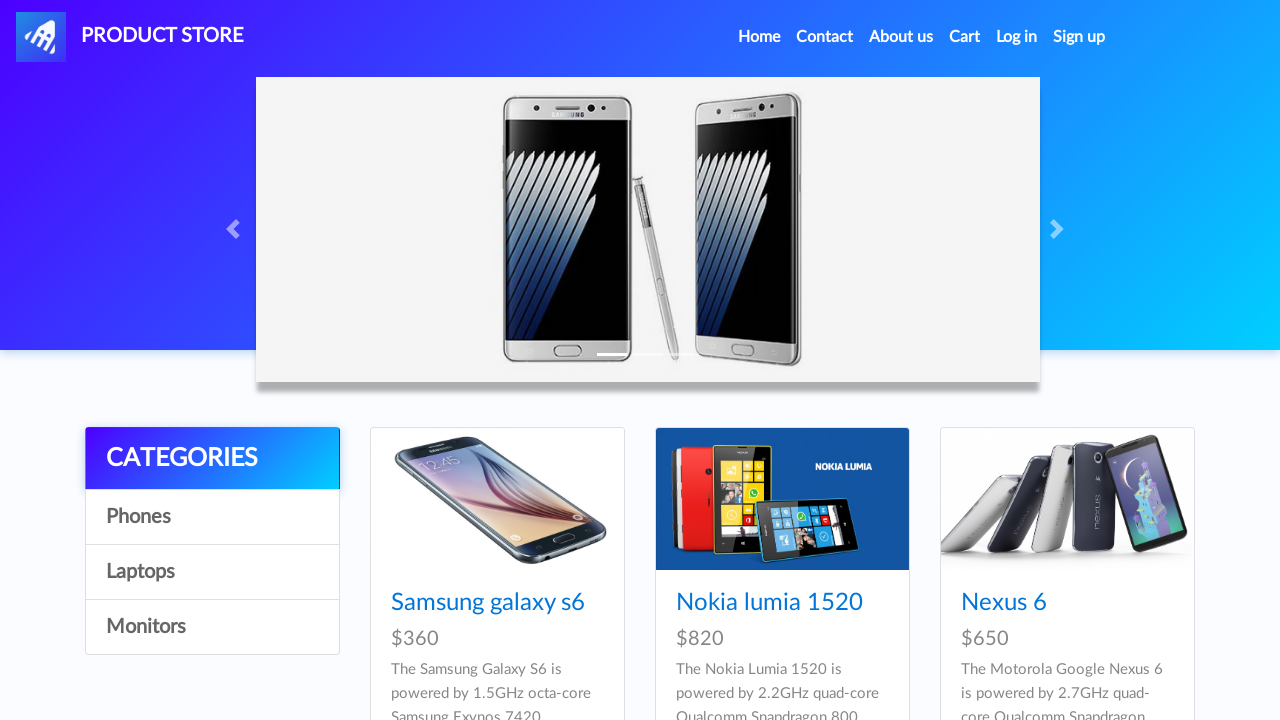

Clicked Sign Up button at (1079, 37) on xpath=//a[@id='signin2']
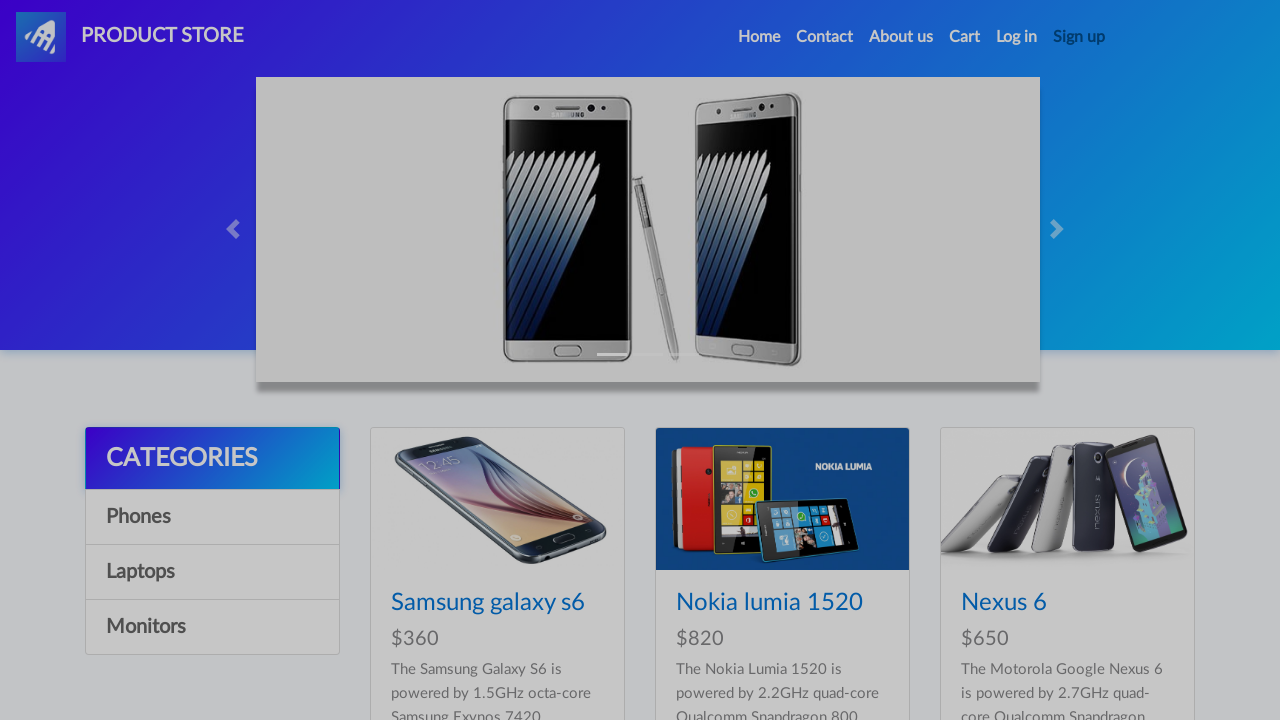

Sign up modal appeared with username input field
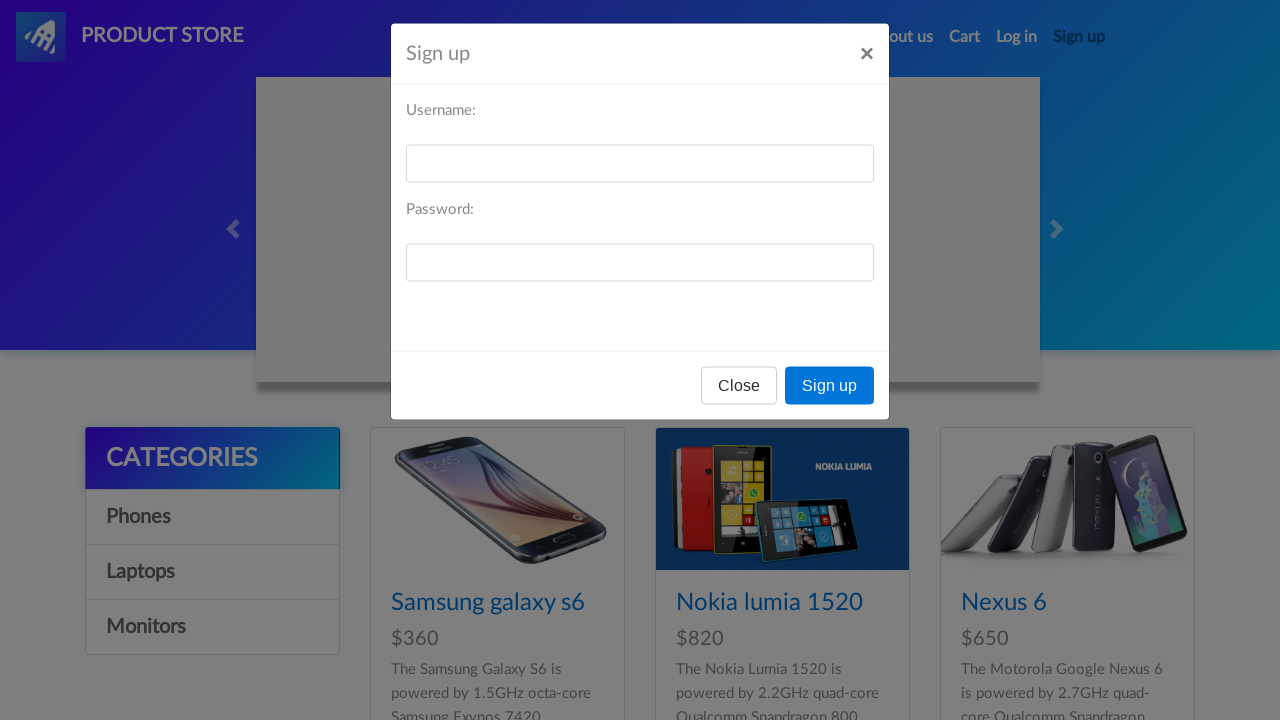

Generated random credentials - username: Hien550, password: Aa480
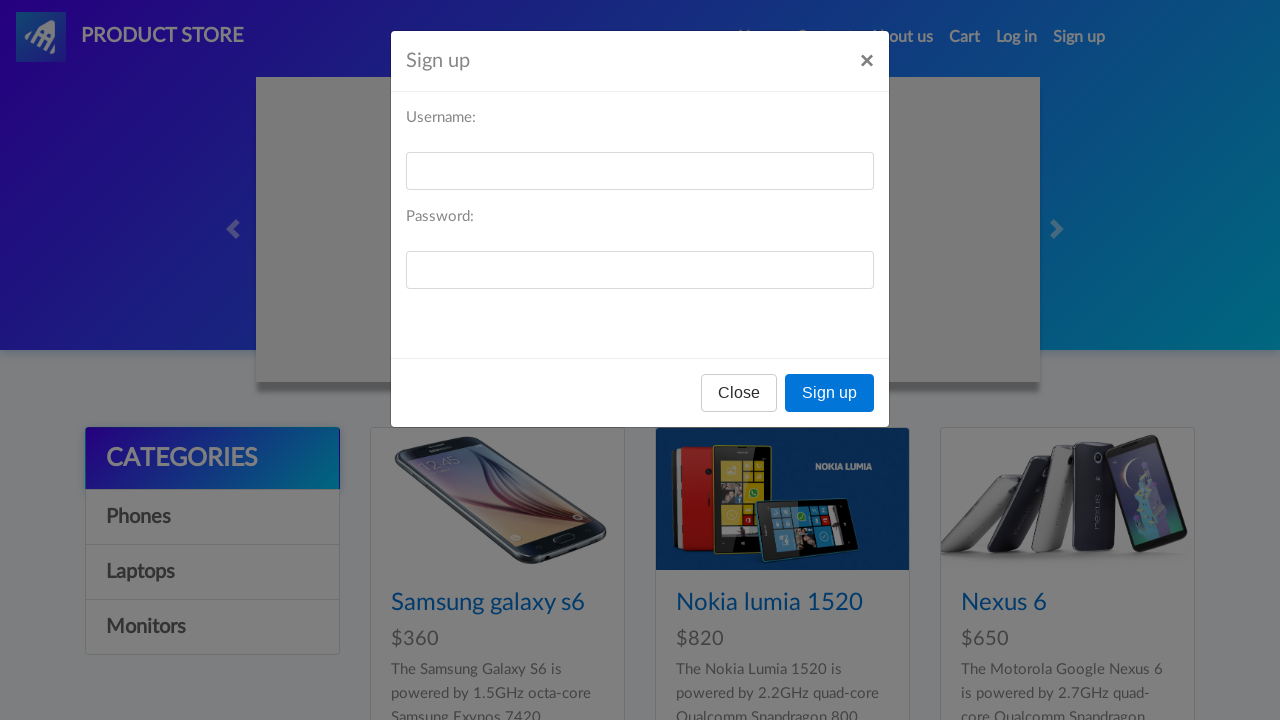

Filled username field with 'Hien550' on //input[@id='sign-username']
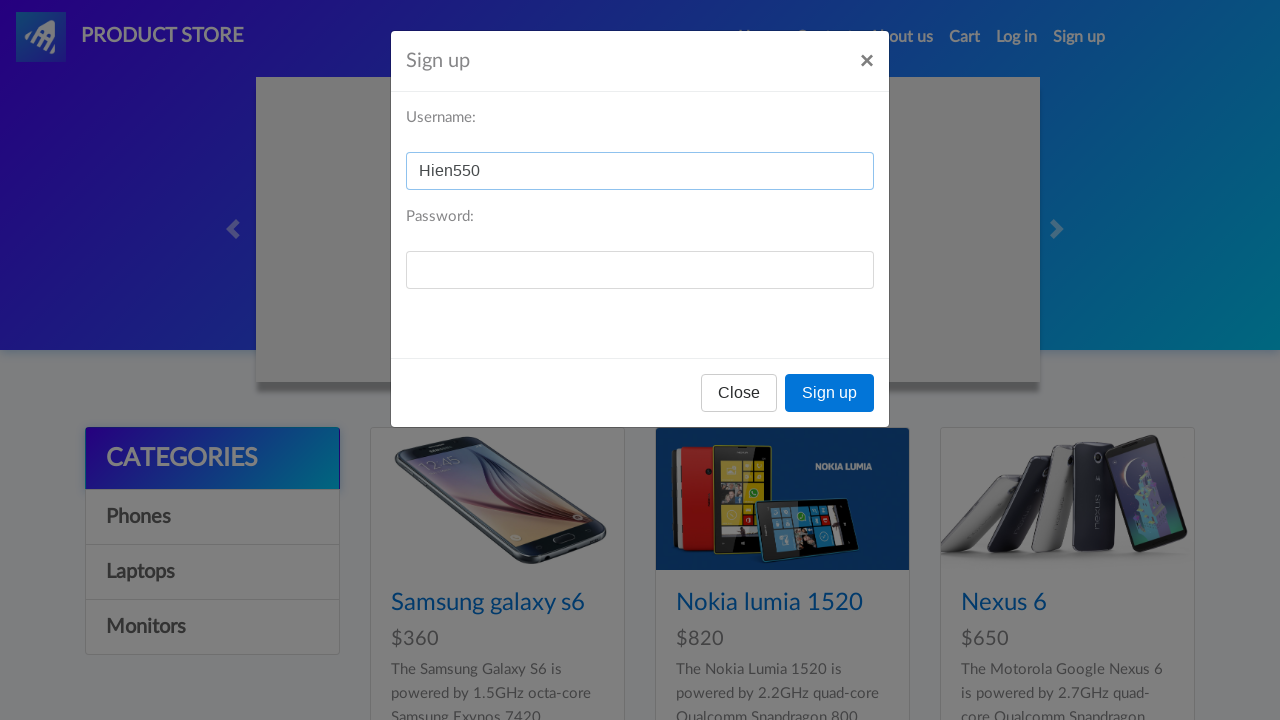

Filled password field with randomly generated password on //input[@id='sign-password']
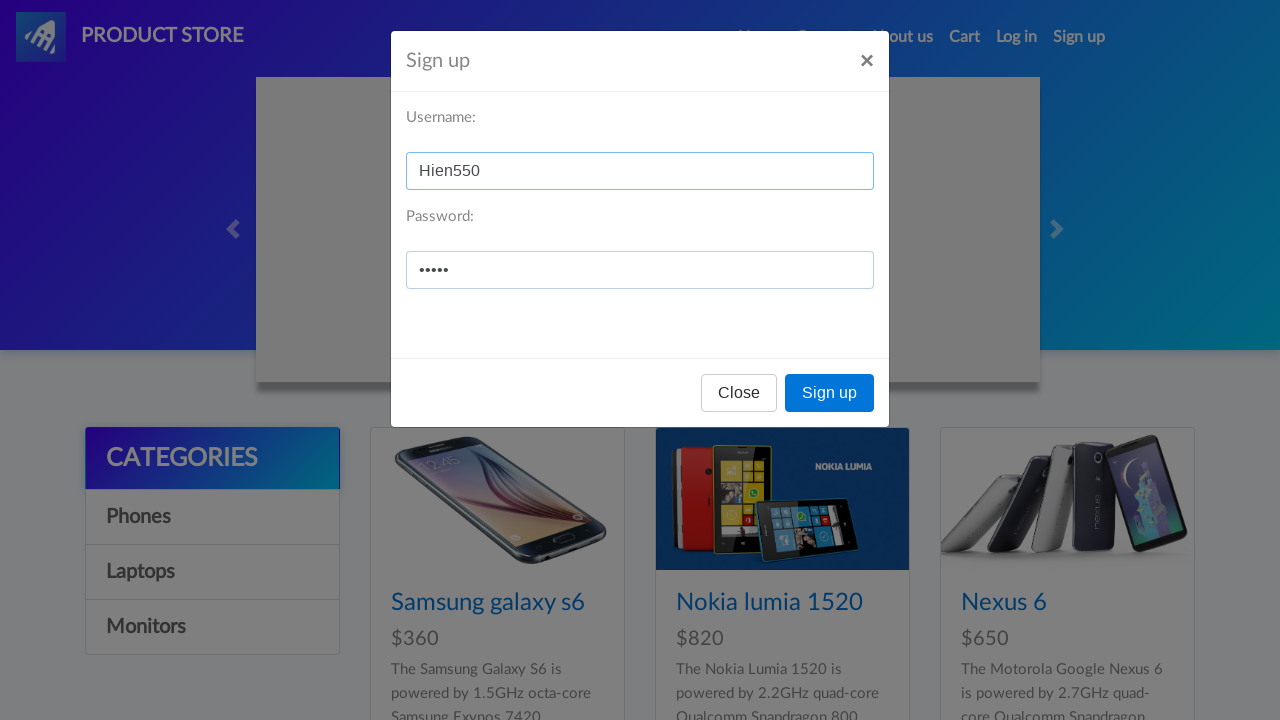

Clicked Sign up button to register new account at (830, 393) on xpath=//button[contains(text(),'Sign up')]
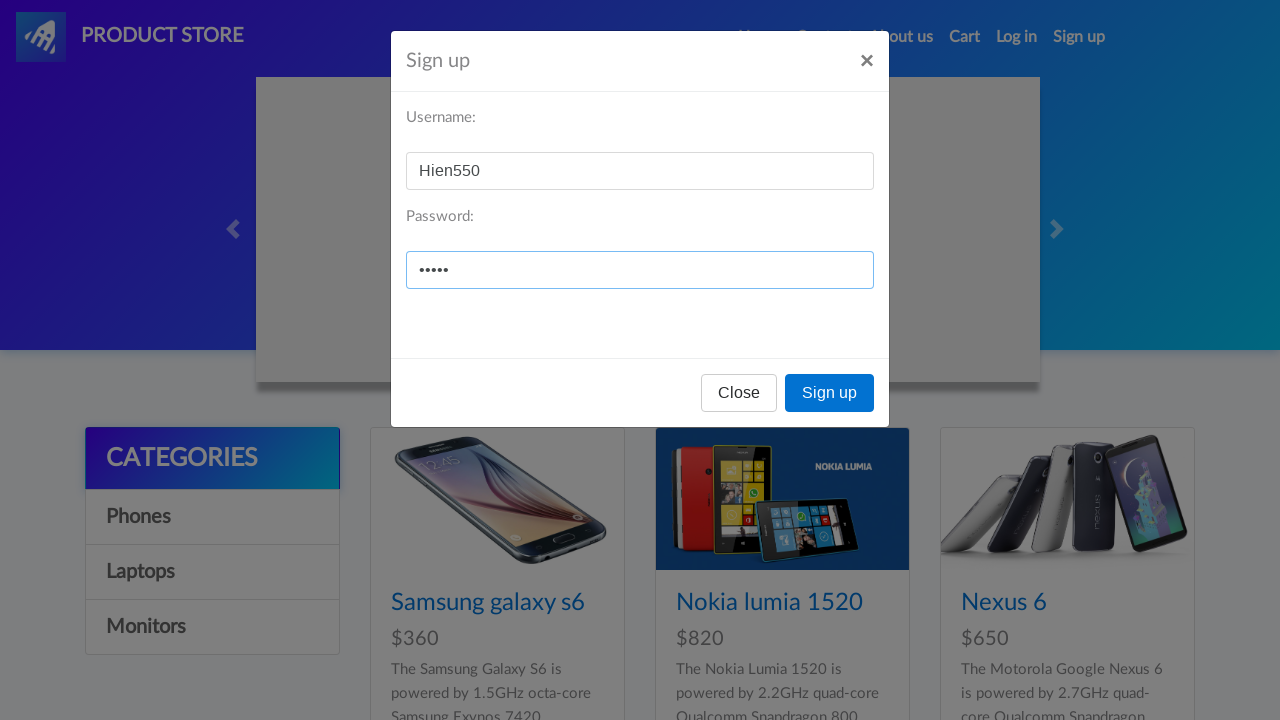

Handled registration confirmation alert
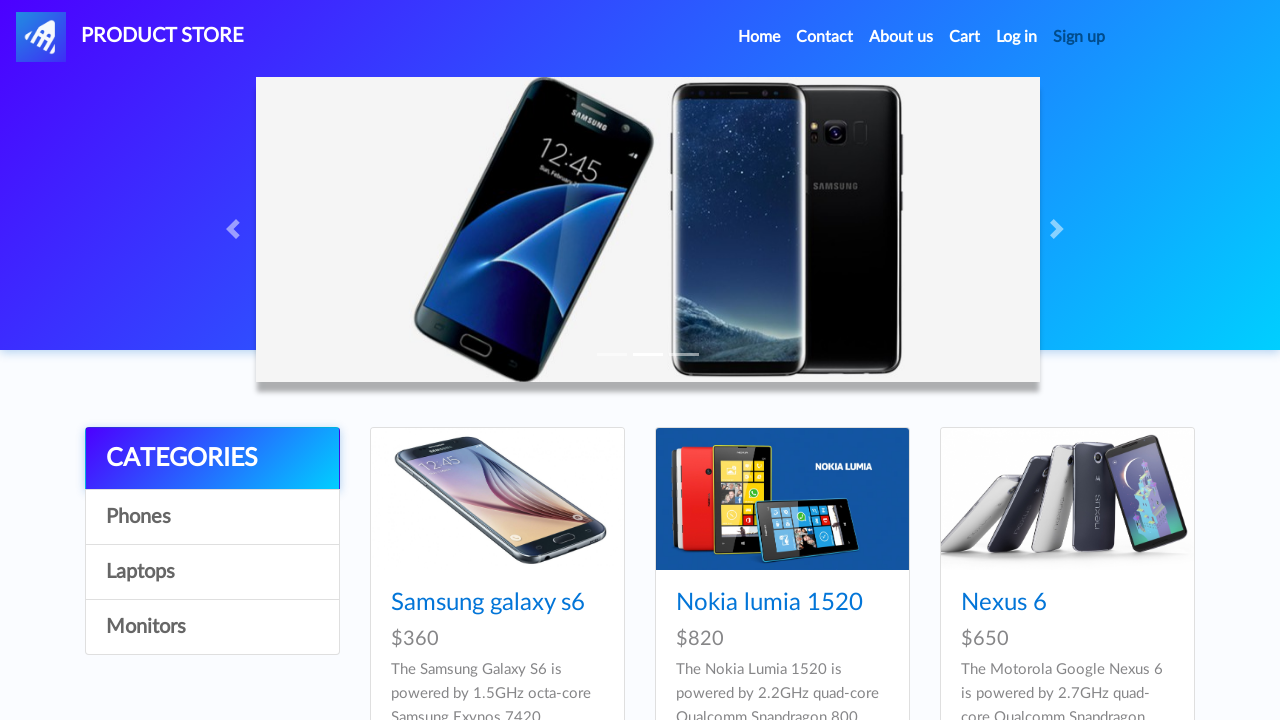

Clicked Login button at (1017, 37) on xpath=//a[@id='login2']
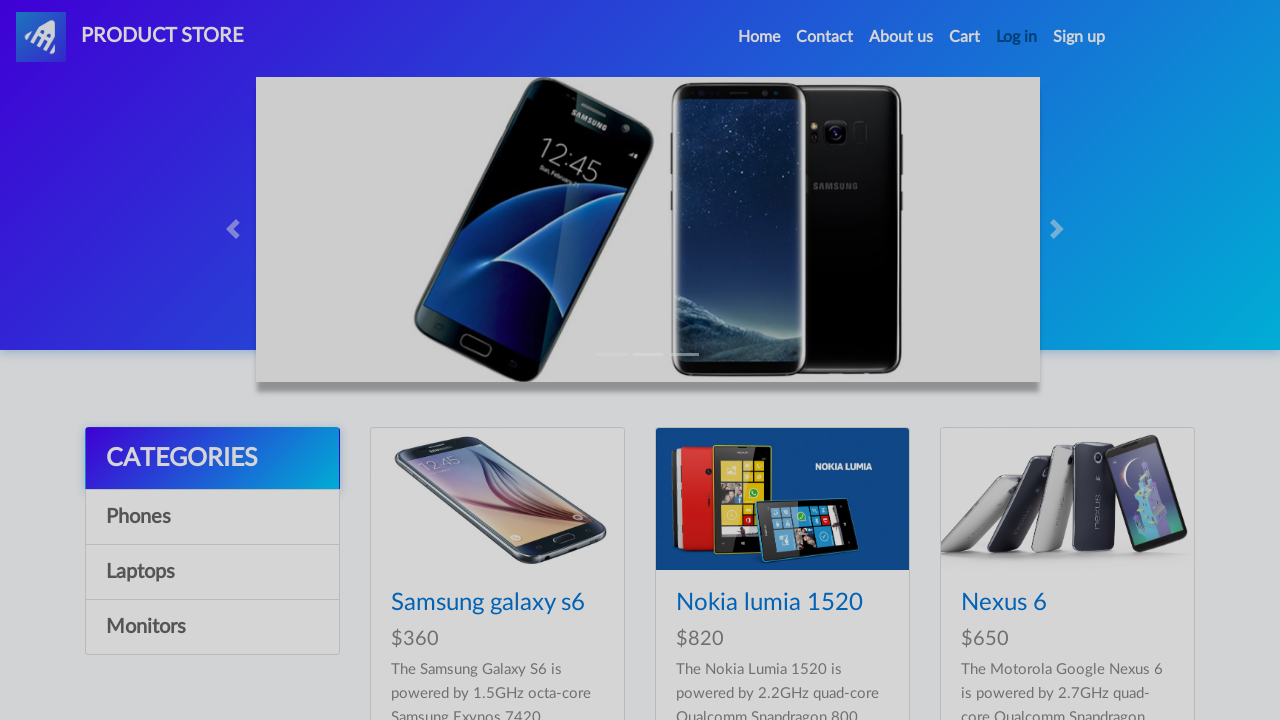

Login modal appeared with username input field
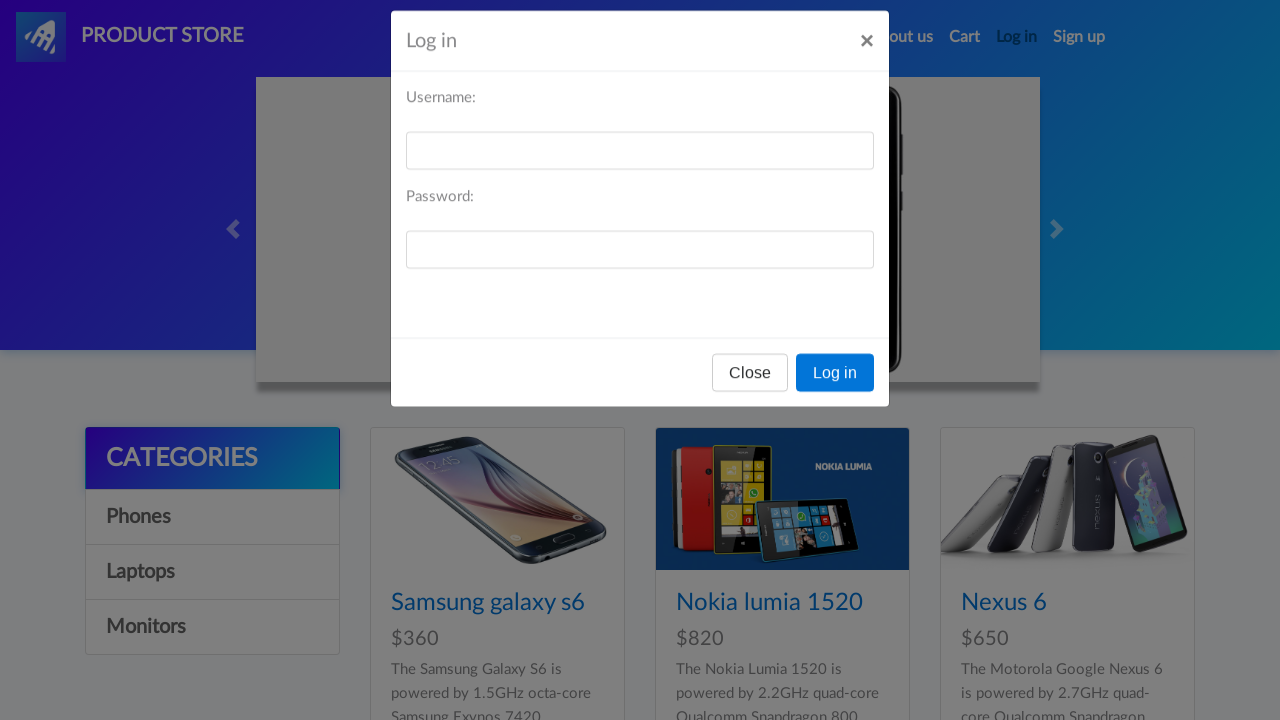

Filled login username field with 'Hien550' on //input[@id='loginusername']
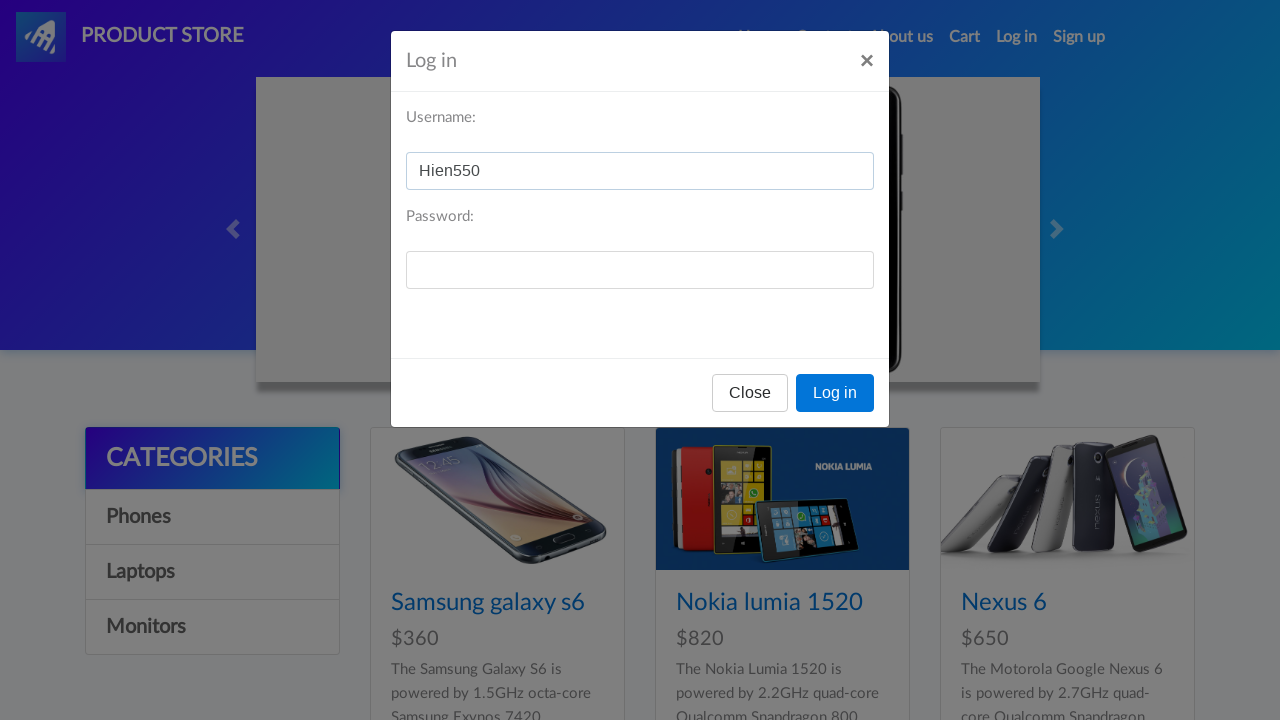

Filled login password field on //input[@id='loginpassword']
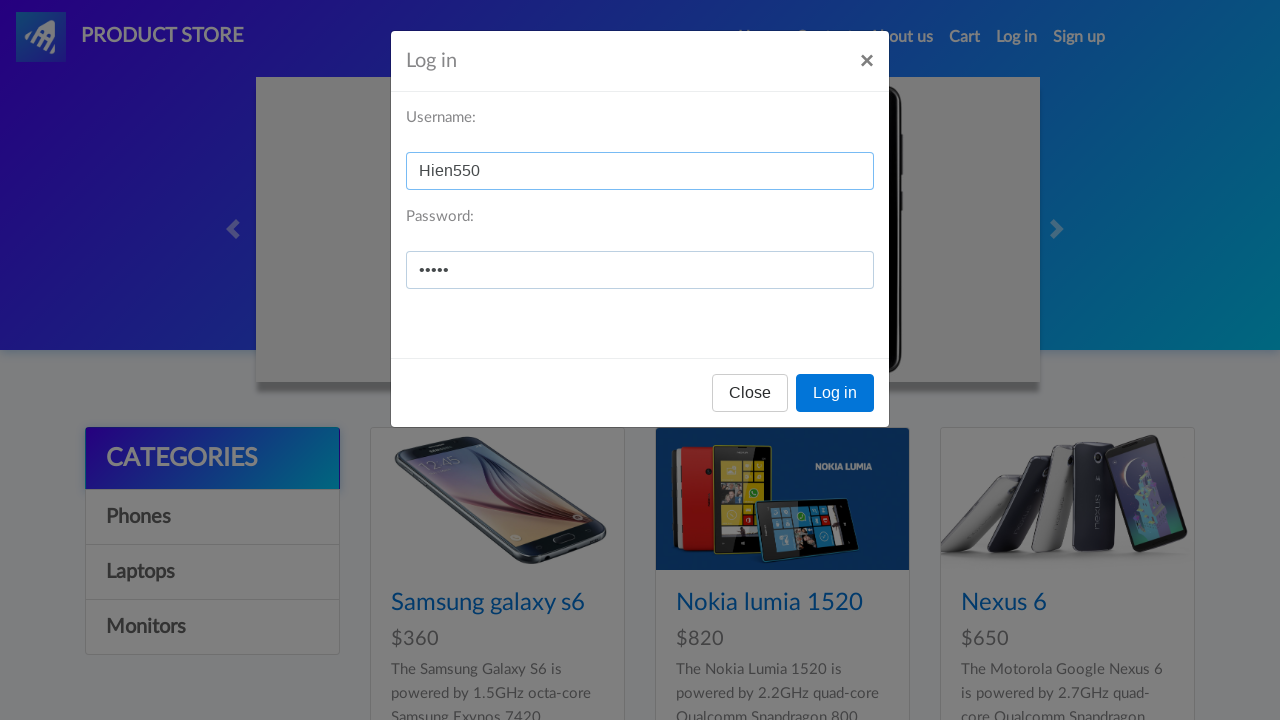

Clicked Log in button to authenticate at (835, 393) on xpath=//button[contains(text(),'Log in')]
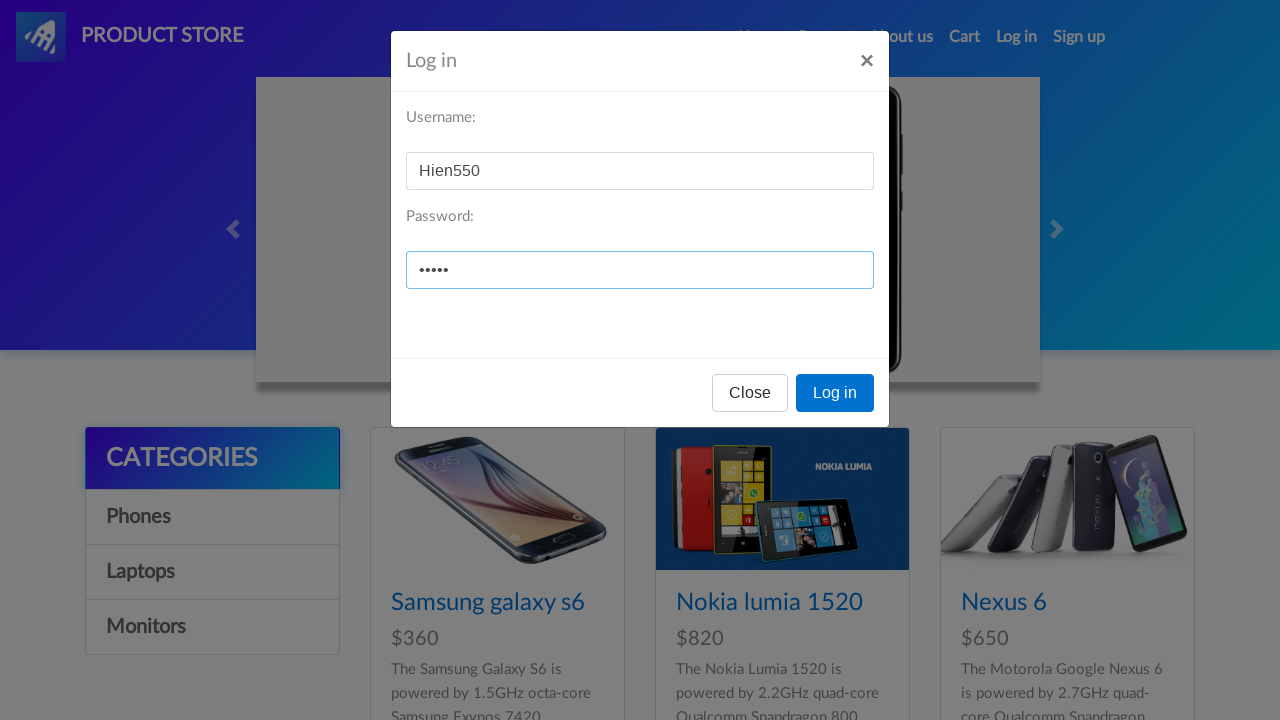

Login completed - logout button is now visible
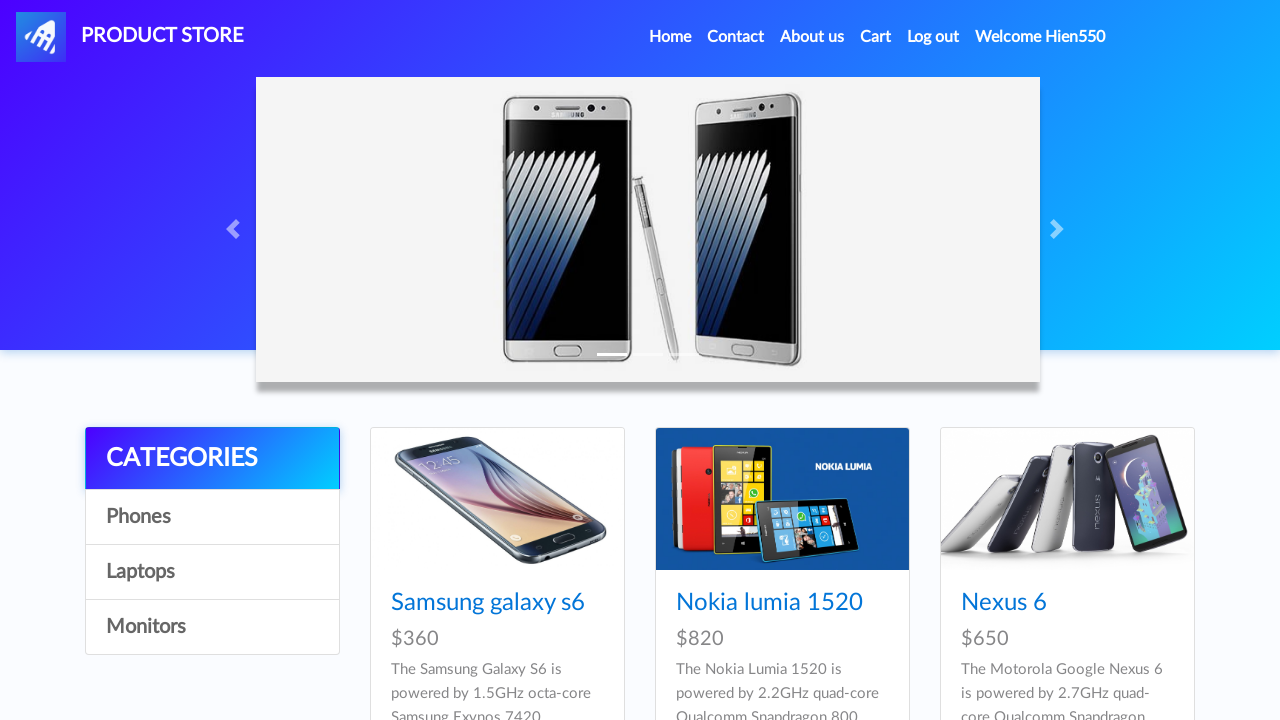

Retrieved logout button text: 'Log out'
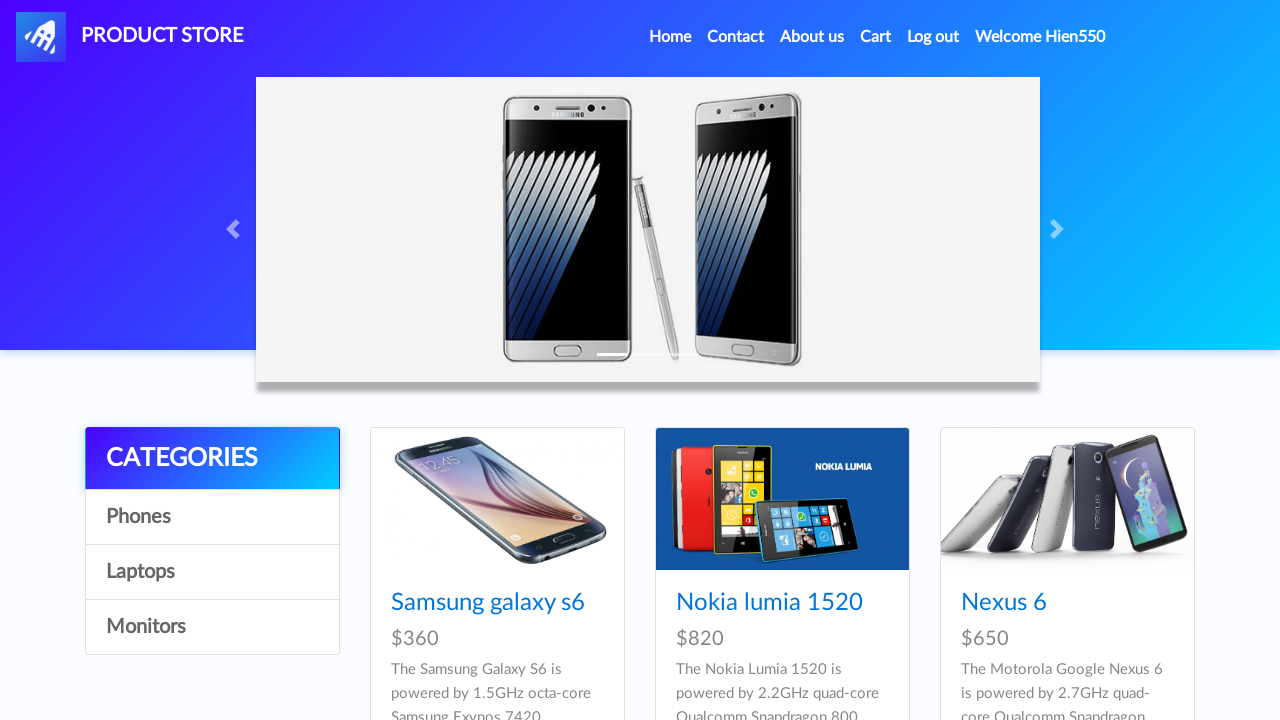

Retrieved welcome message text: 'Welcome Hien550'
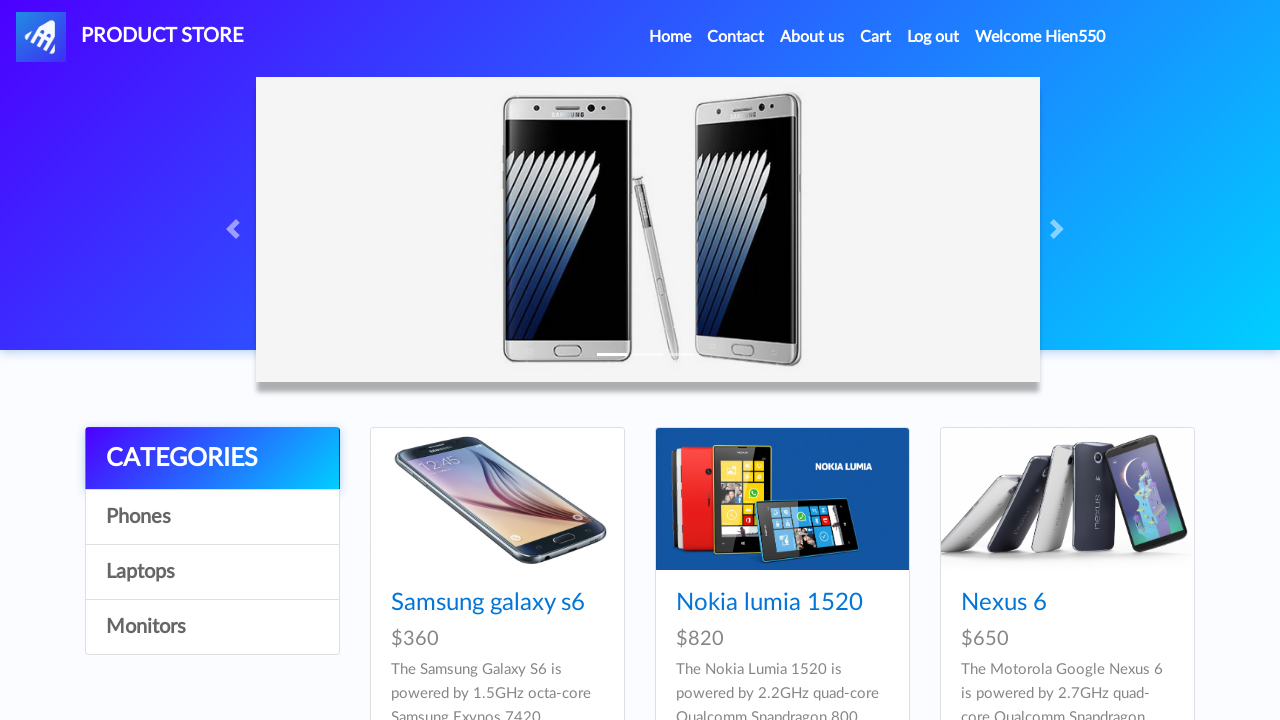

Verified logout button displays 'Log out'
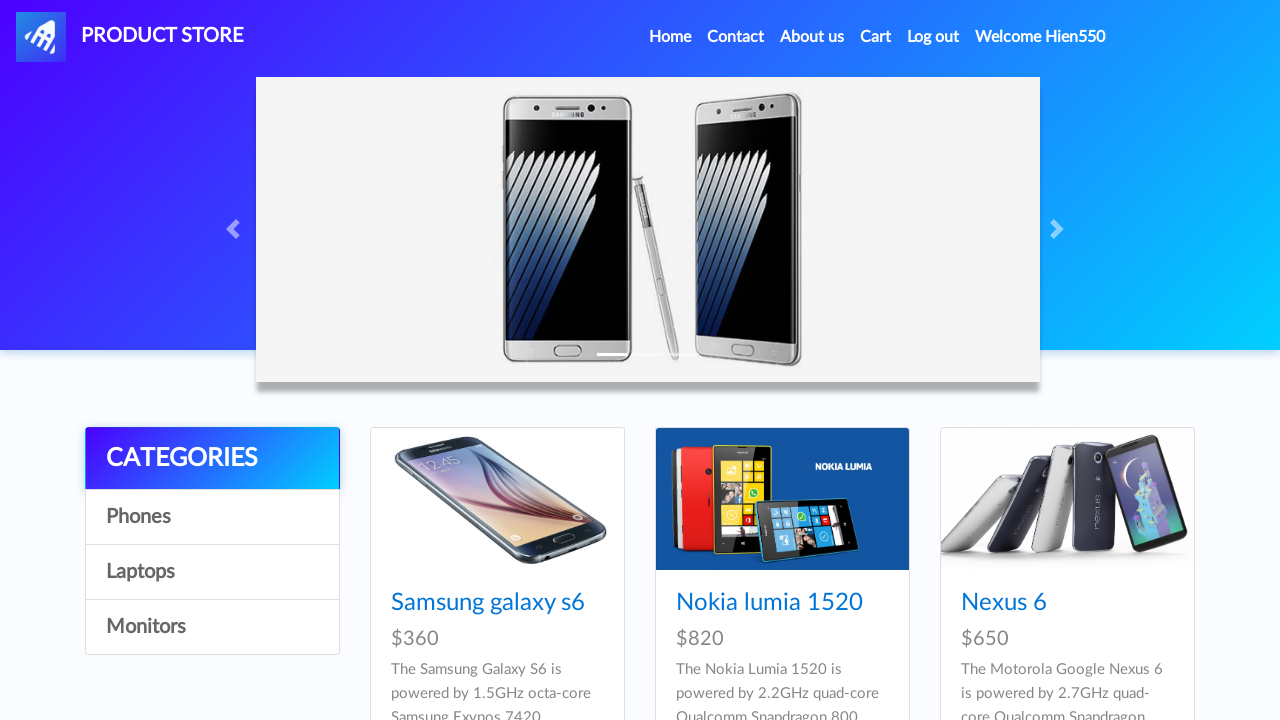

Verified welcome message displays 'Welcome Hien550'
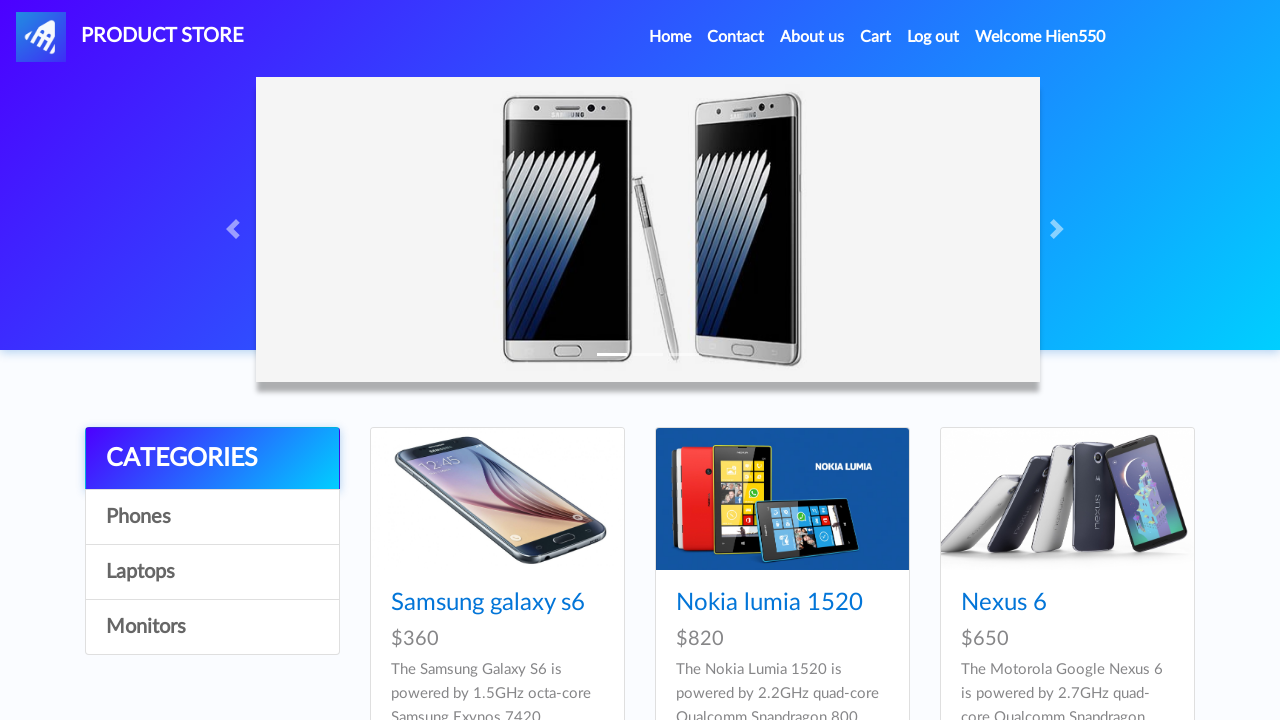

Clicked logout button to end session at (933, 37) on xpath=//a[@id='logout2']
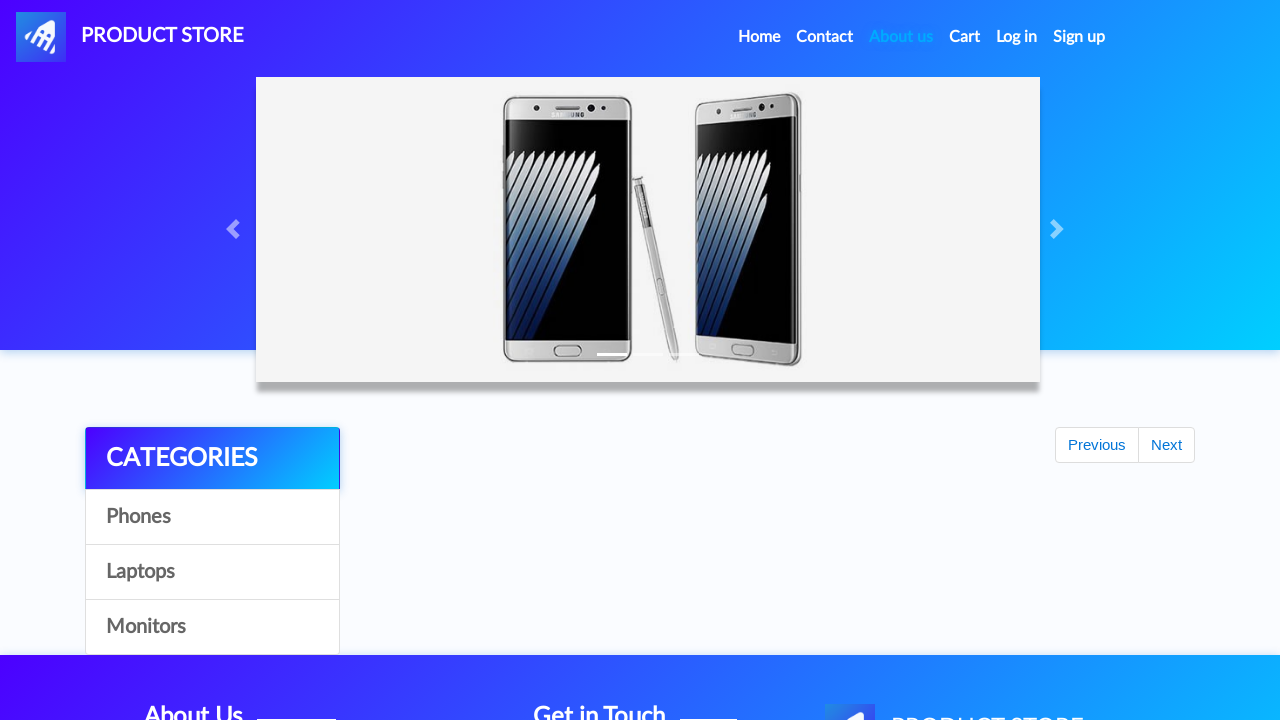

Logout completed successfully
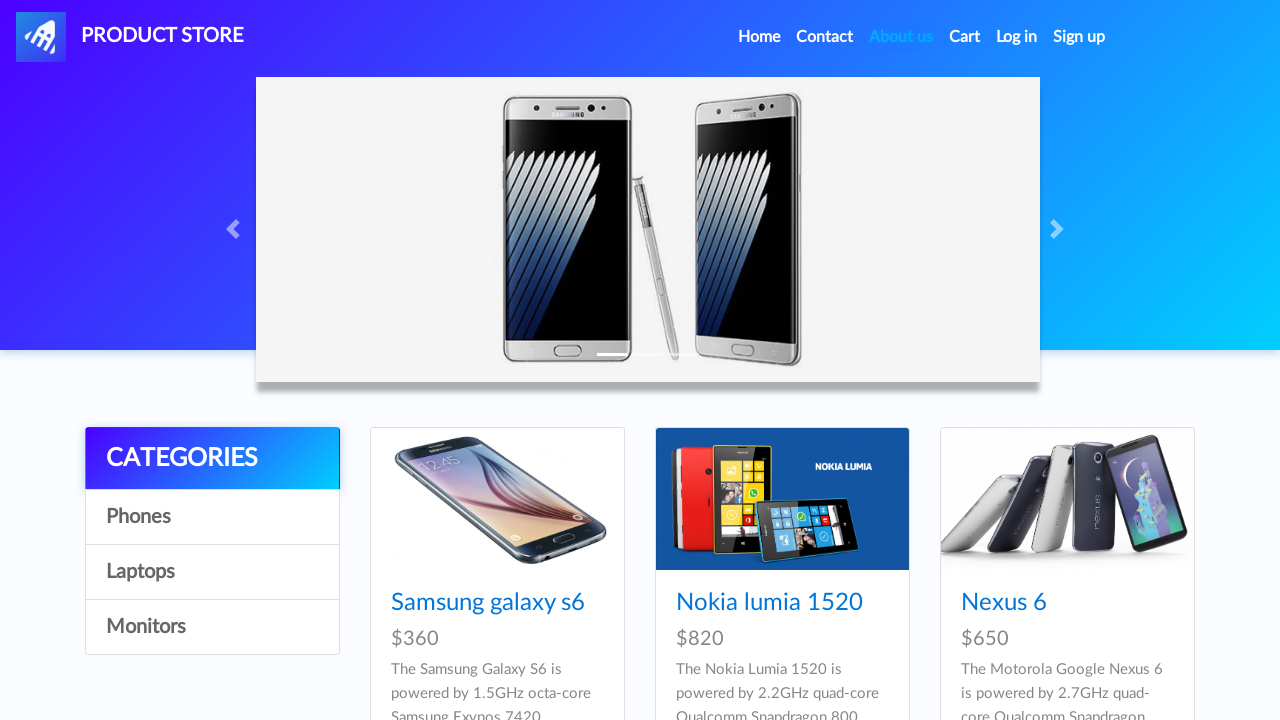

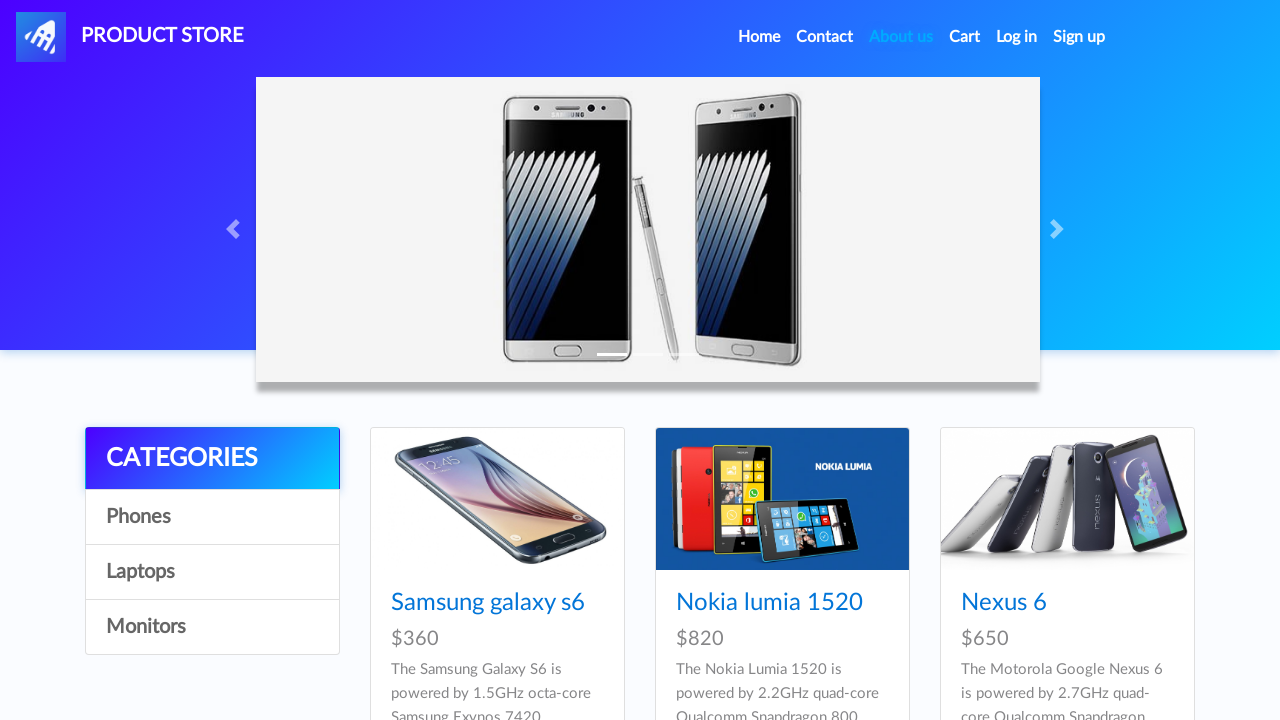